Tests the add-to-cart functionality on a demo e-commerce site by clicking the add to cart button for a product and verifying the product appears in the cart with the correct name.

Starting URL: https://bstackdemo.com/

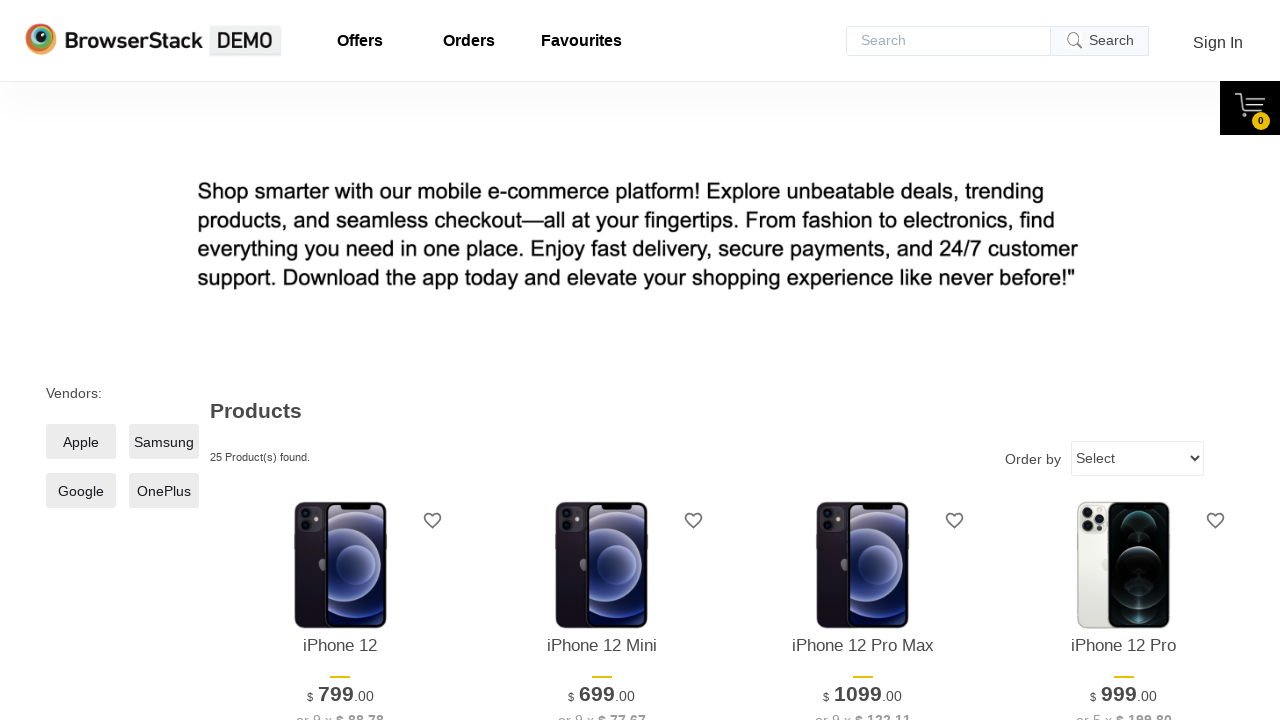

Waited for page to load with StackDemo title
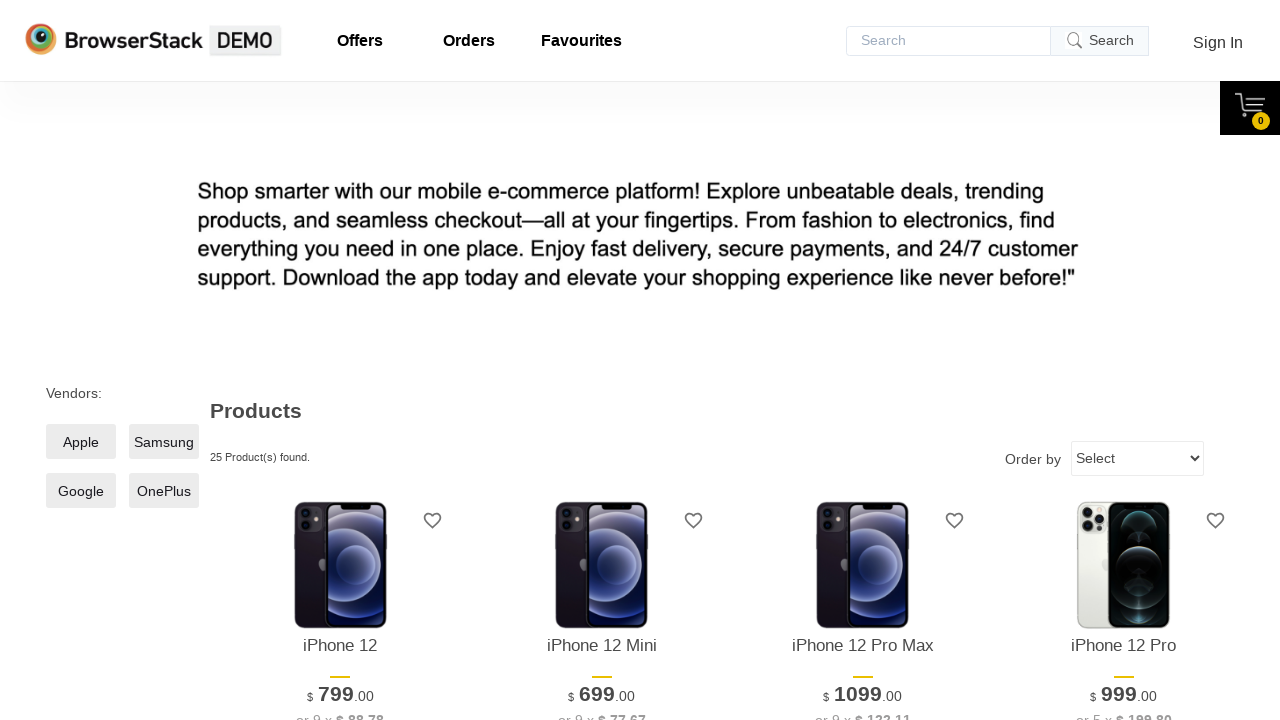

Product element became visible on page
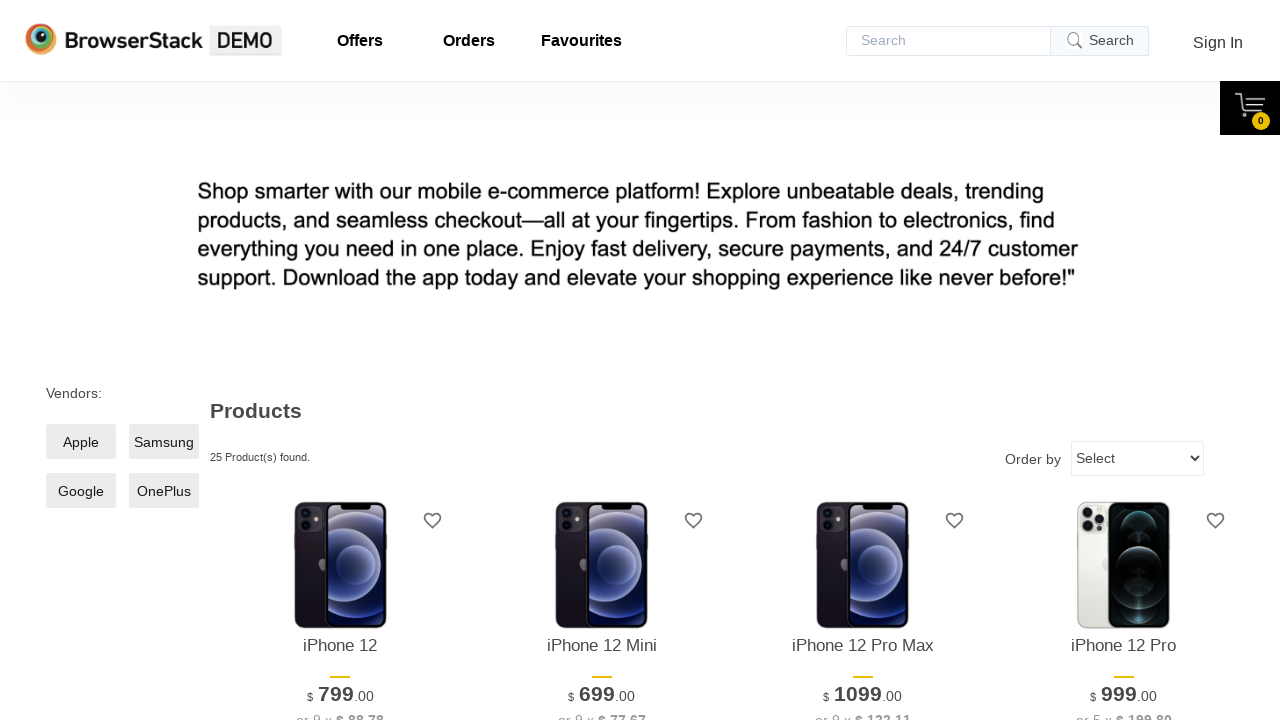

Retrieved product name: iPhone 12
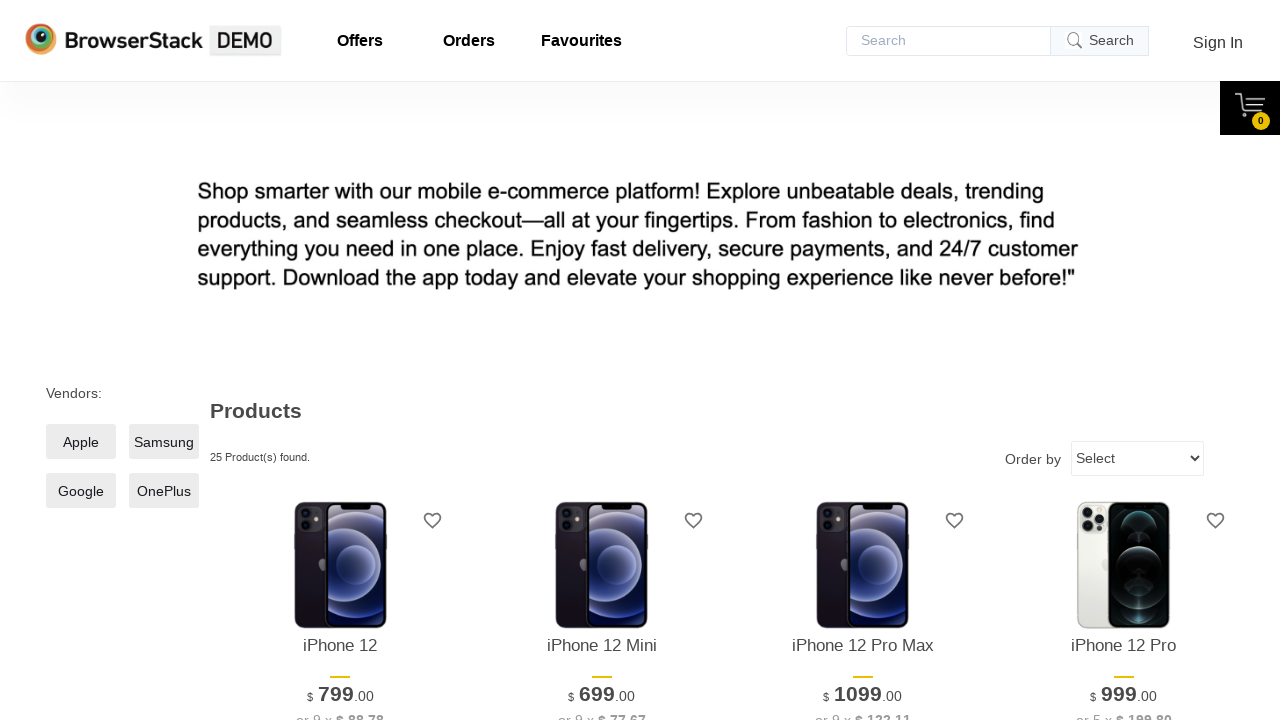

Add to cart button became visible
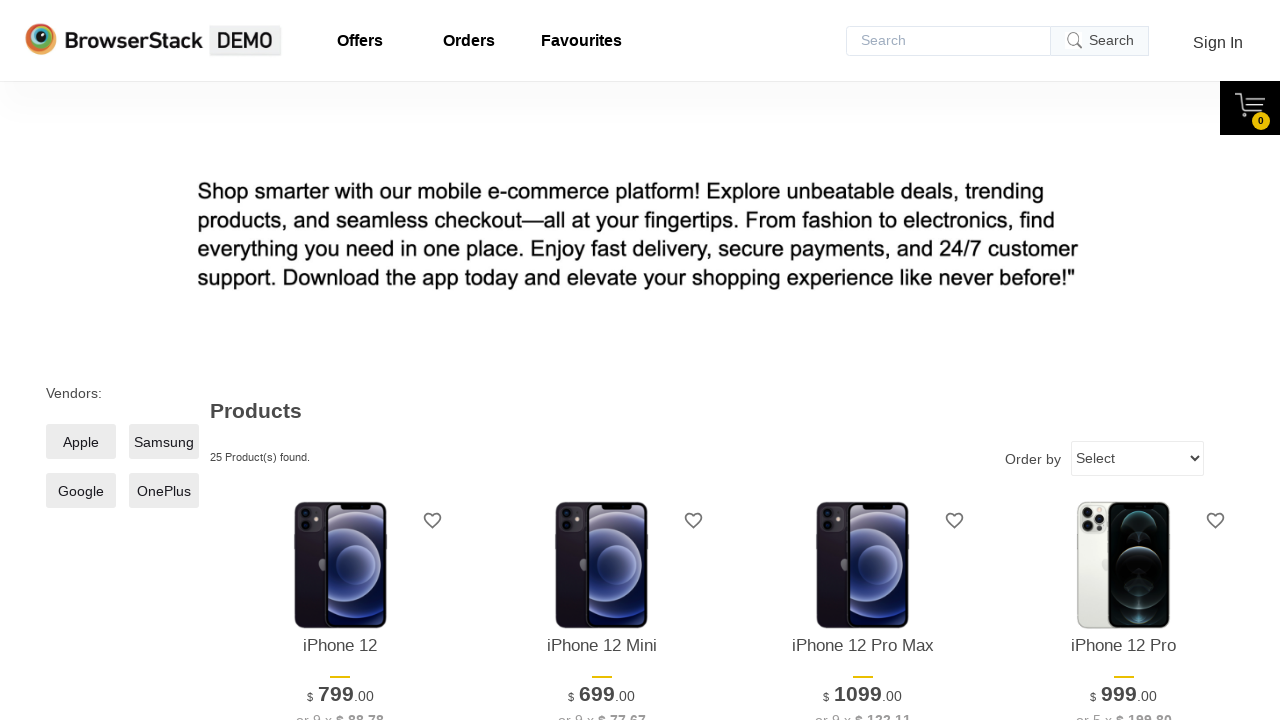

Clicked add to cart button for first product at (340, 361) on xpath=//*[@id="1"]/div[4]
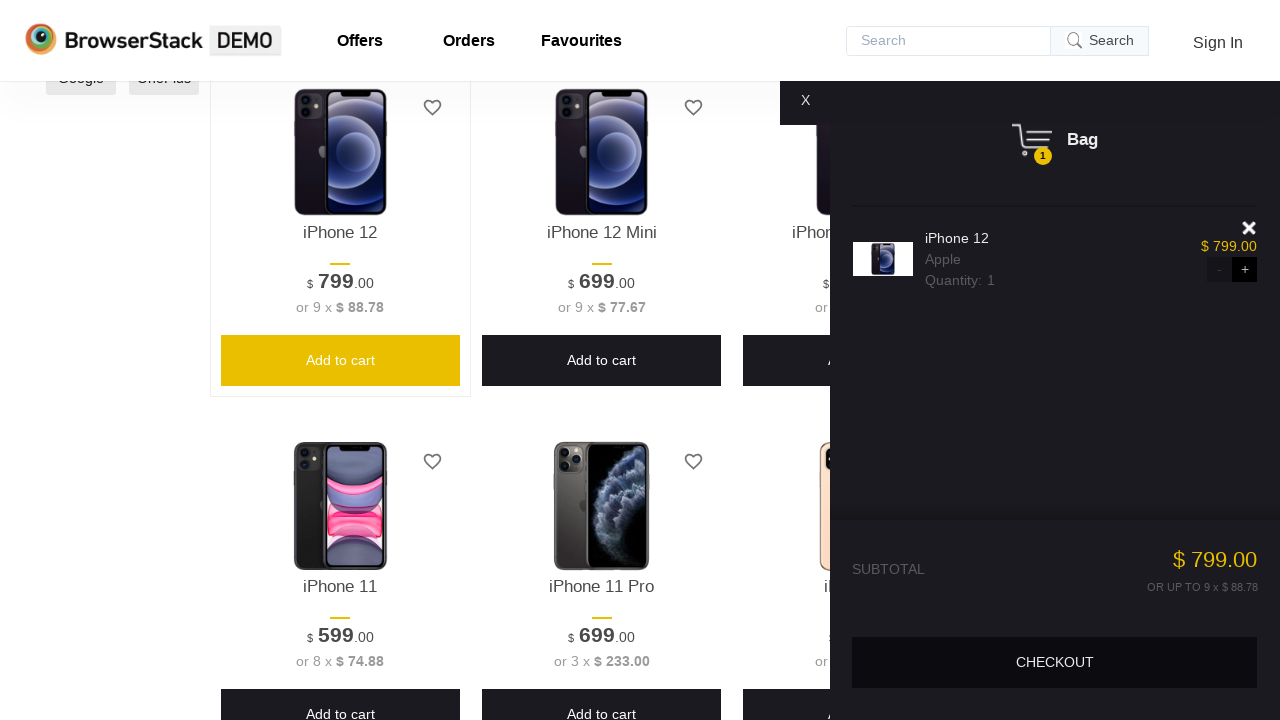

Cart pane became visible
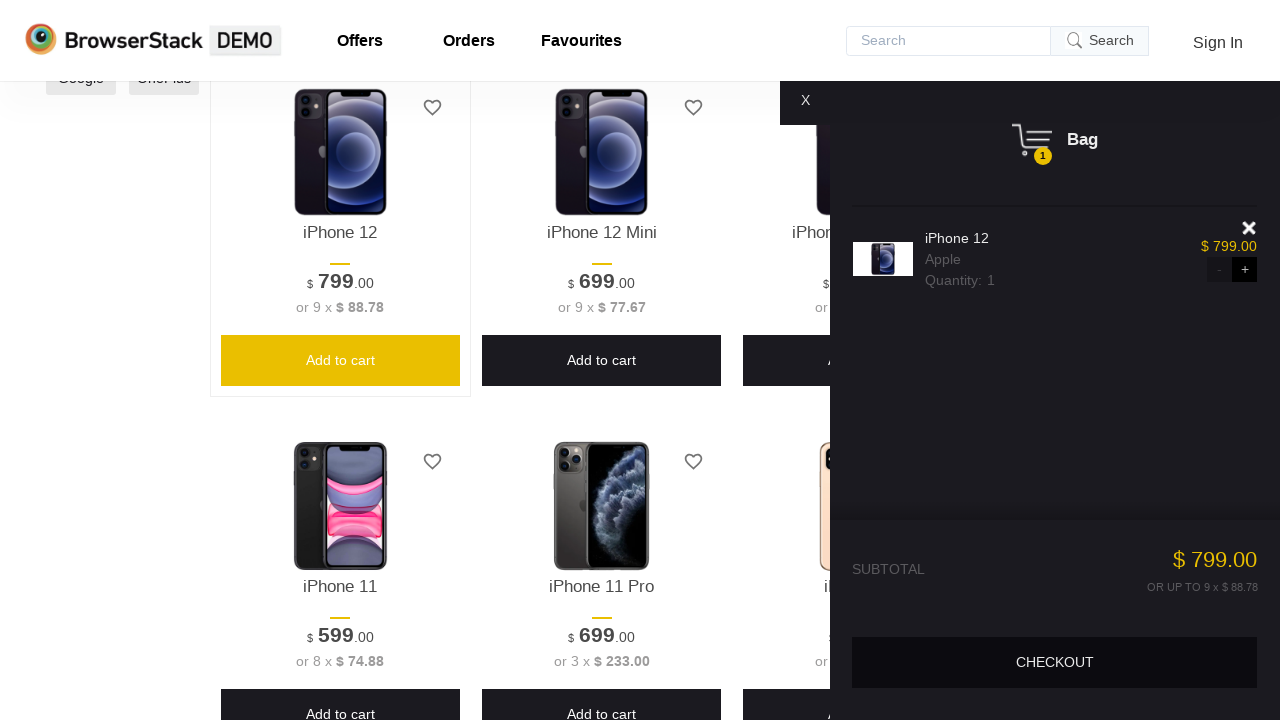

Product in cart element became visible
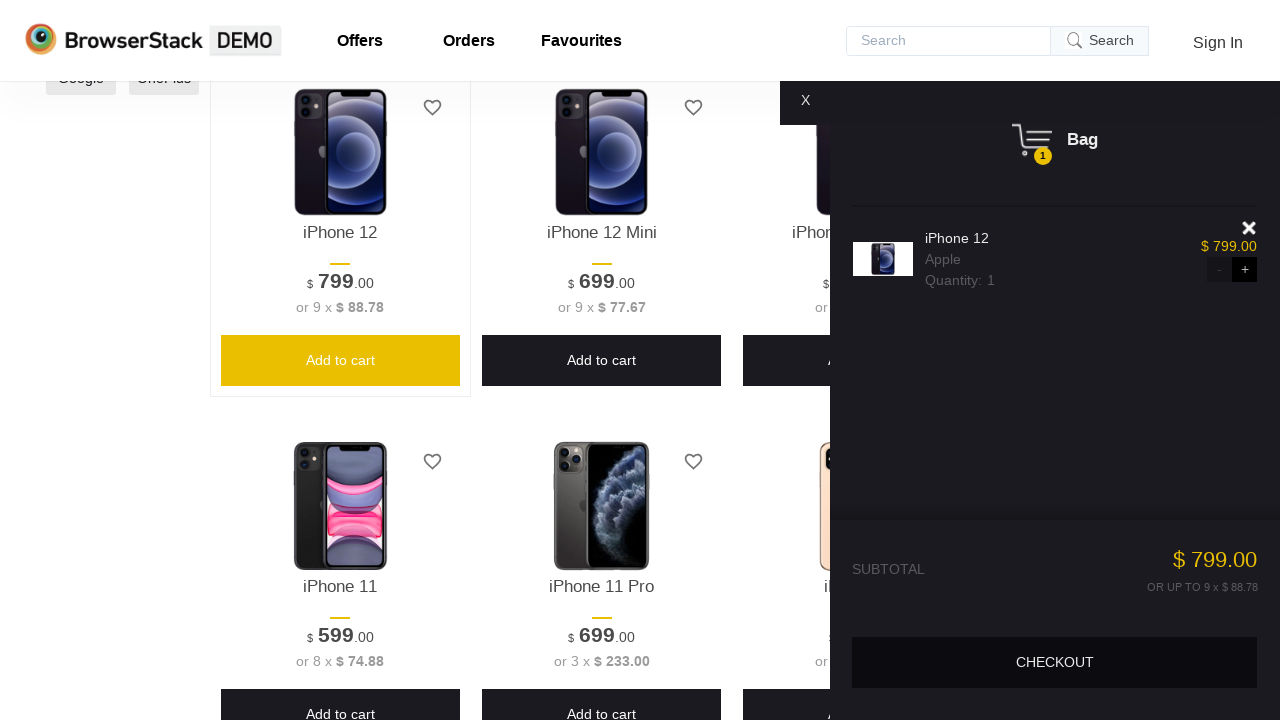

Retrieved product name from cart: iPhone 12
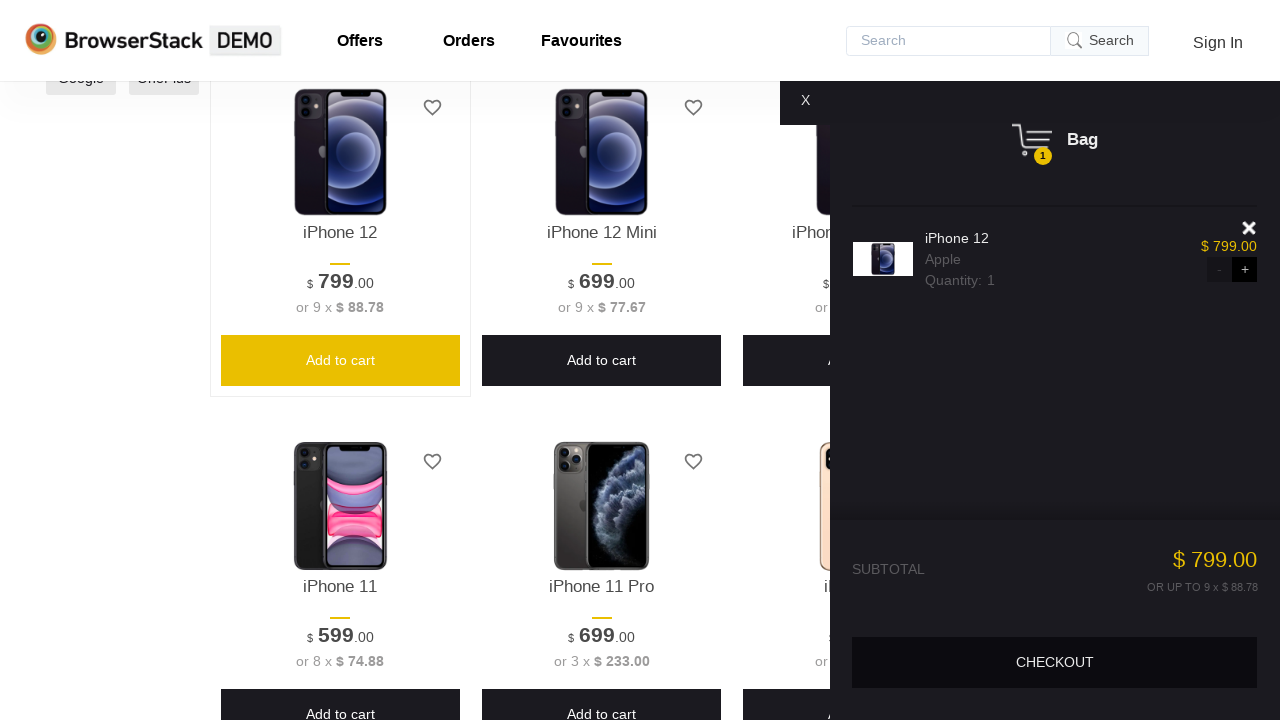

Verified product name matches in cart
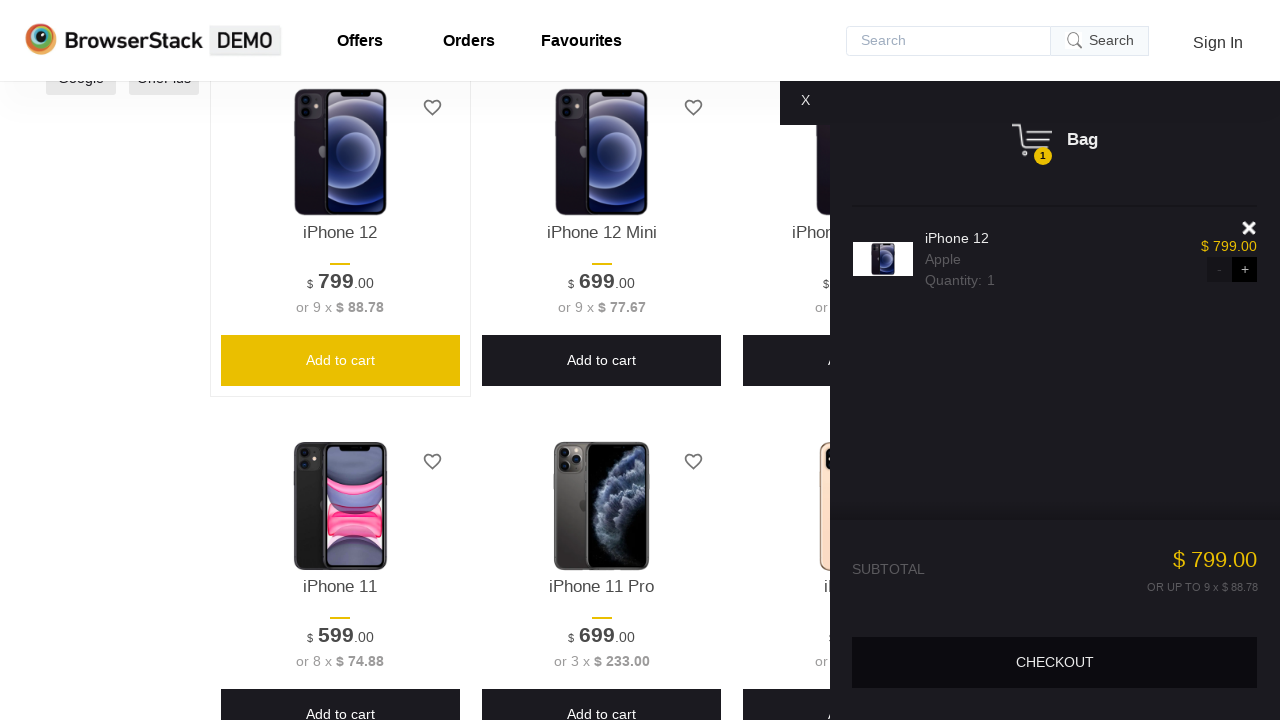

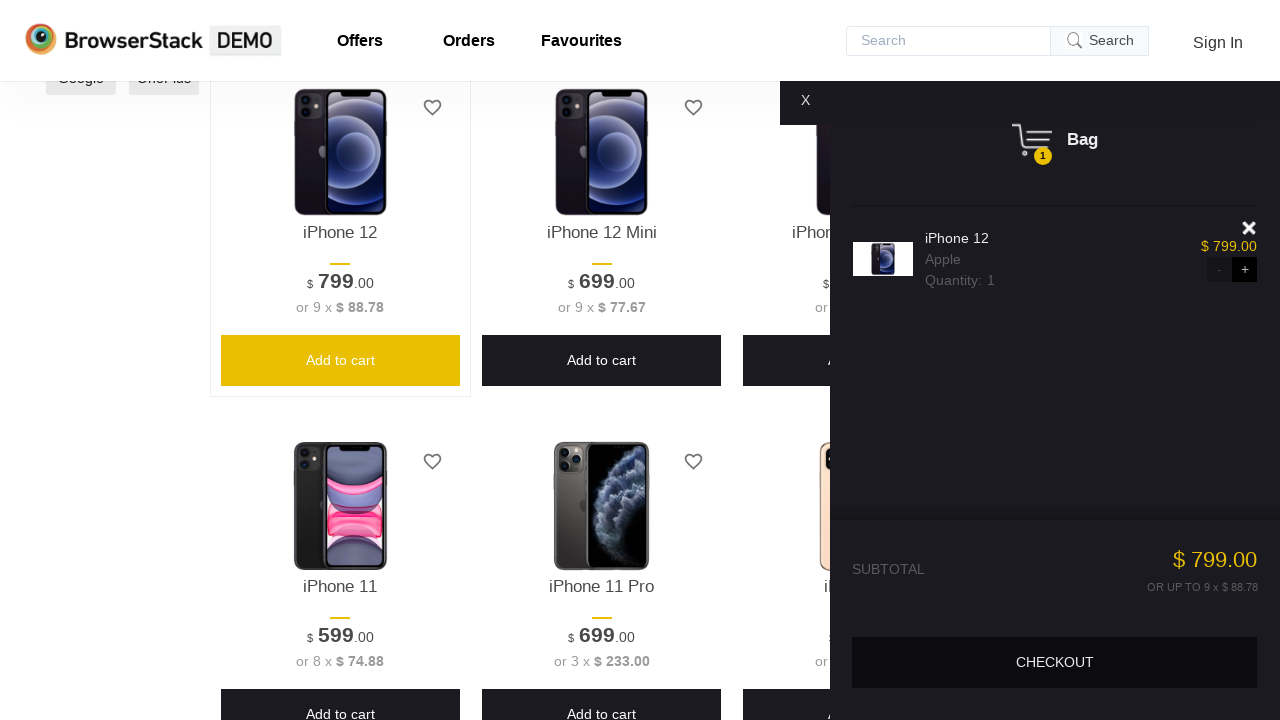